Tests that the currently applied filter is highlighted in the navigation

Starting URL: https://demo.playwright.dev/todomvc

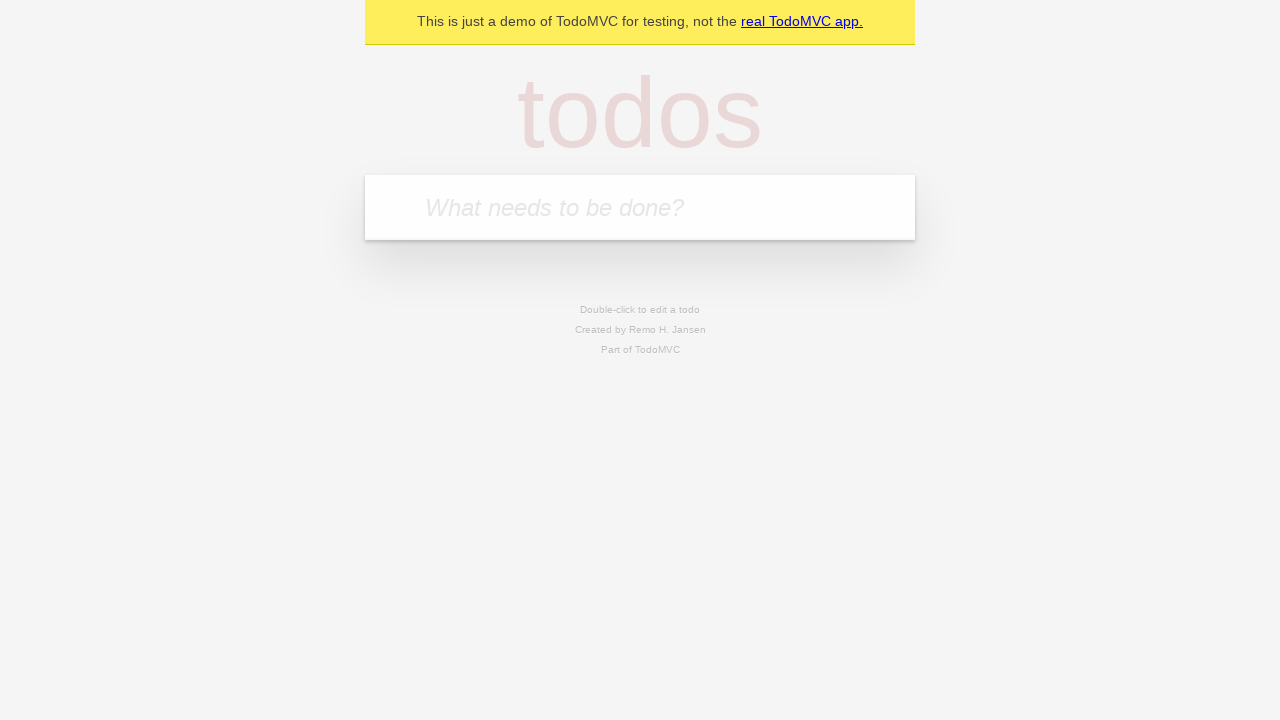

Filled todo input with 'buy some cheese' on internal:attr=[placeholder="What needs to be done?"i]
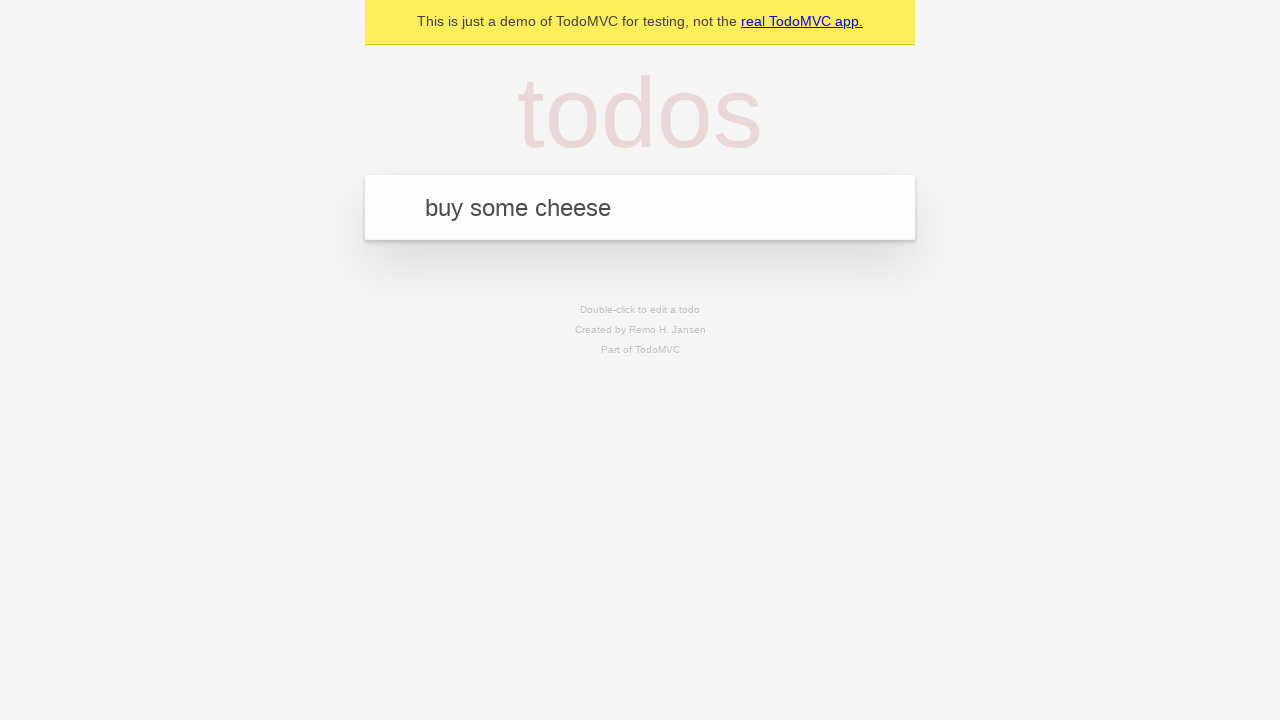

Pressed Enter to create todo 'buy some cheese' on internal:attr=[placeholder="What needs to be done?"i]
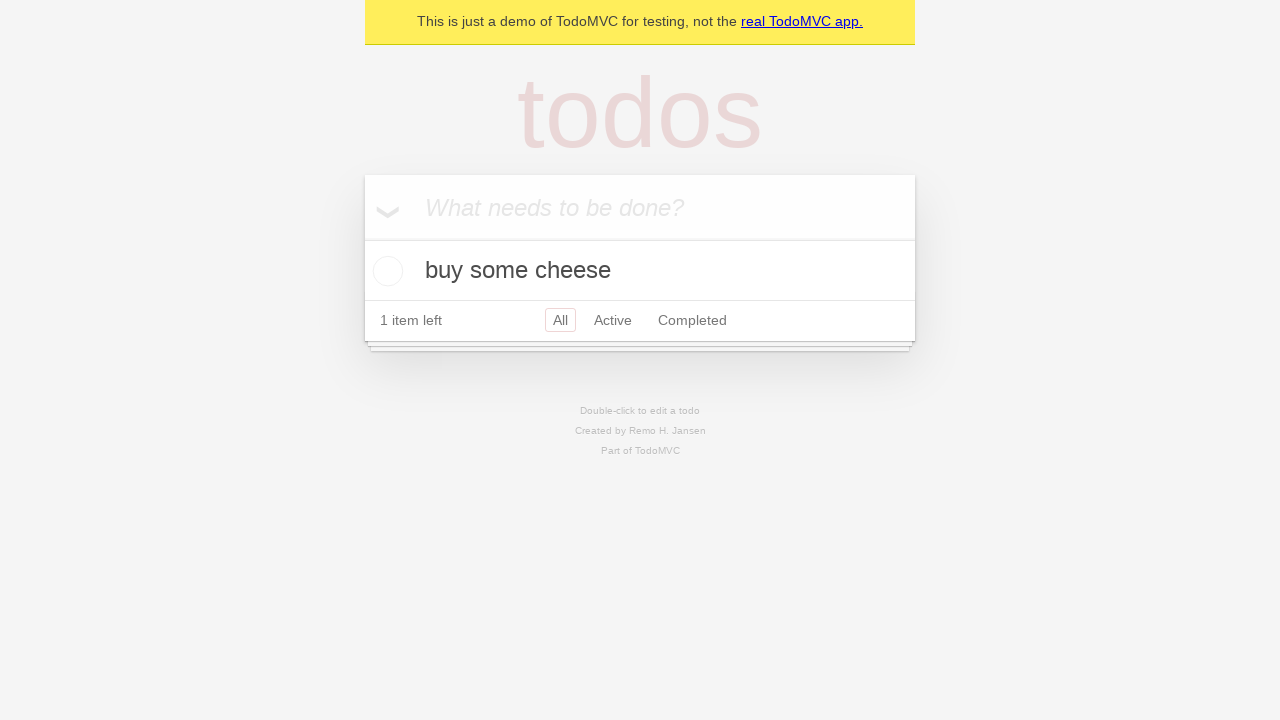

Filled todo input with 'feed the cat' on internal:attr=[placeholder="What needs to be done?"i]
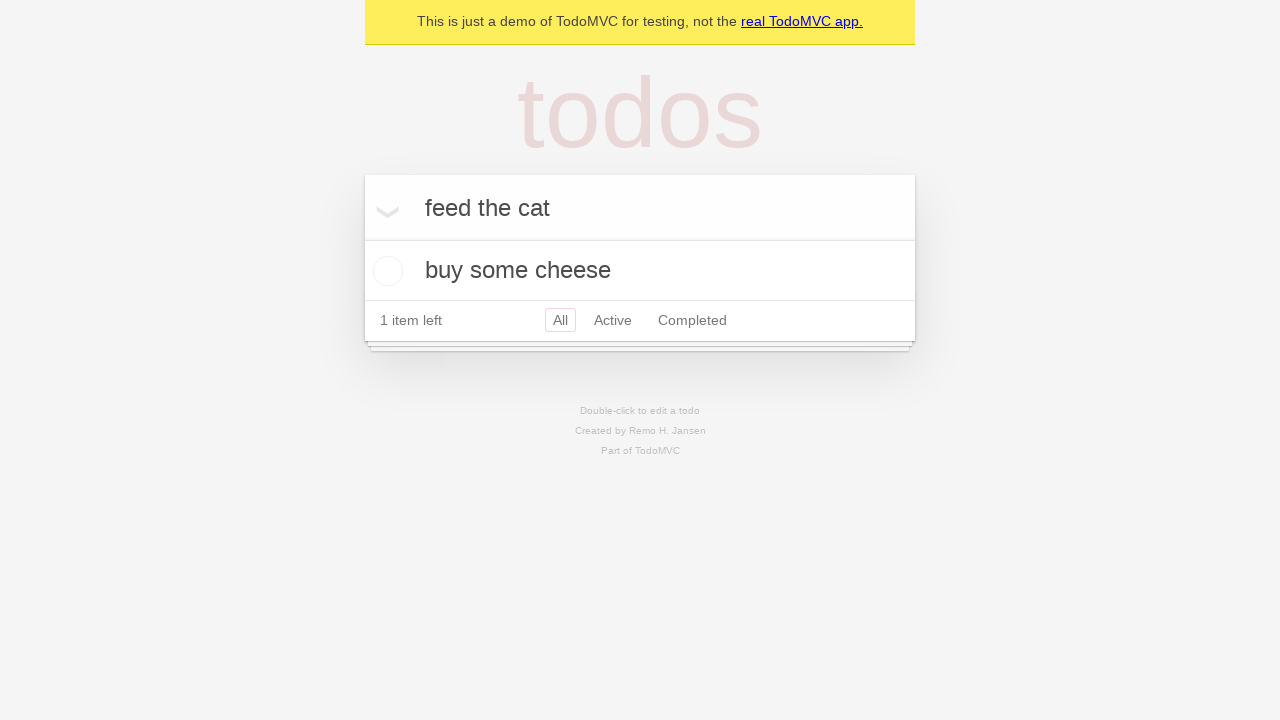

Pressed Enter to create todo 'feed the cat' on internal:attr=[placeholder="What needs to be done?"i]
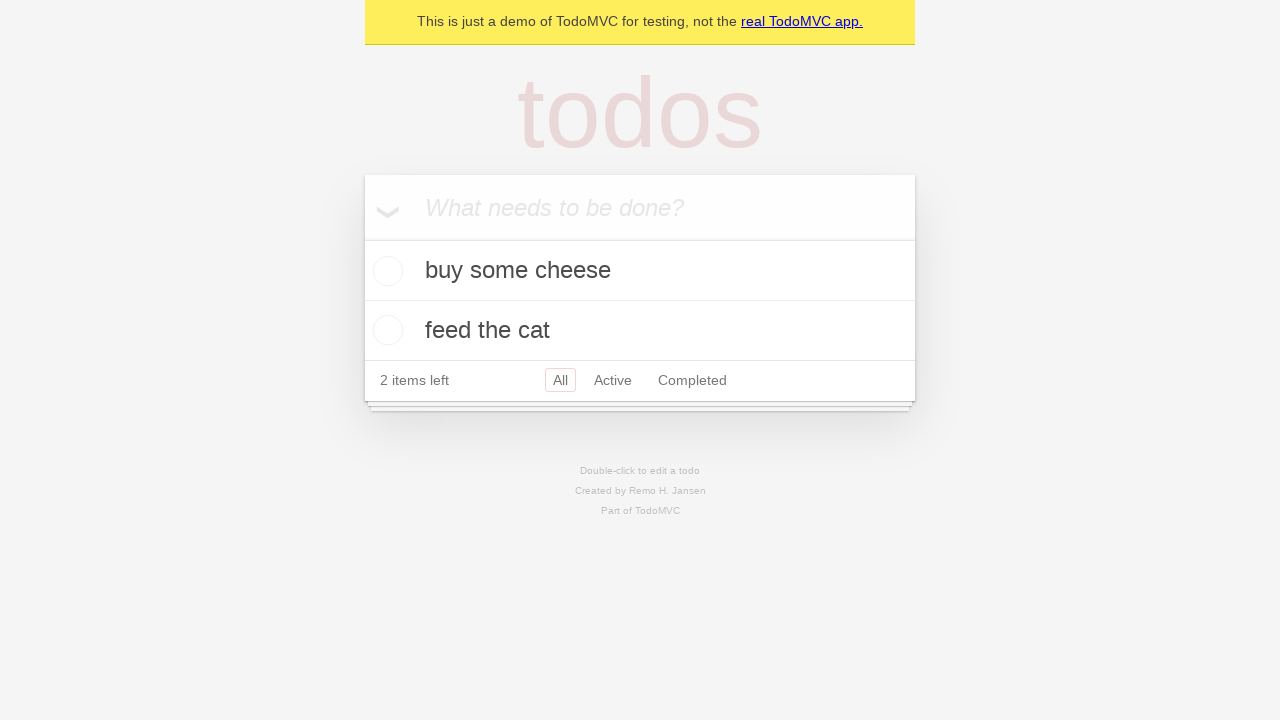

Filled todo input with 'book a doctors appointment' on internal:attr=[placeholder="What needs to be done?"i]
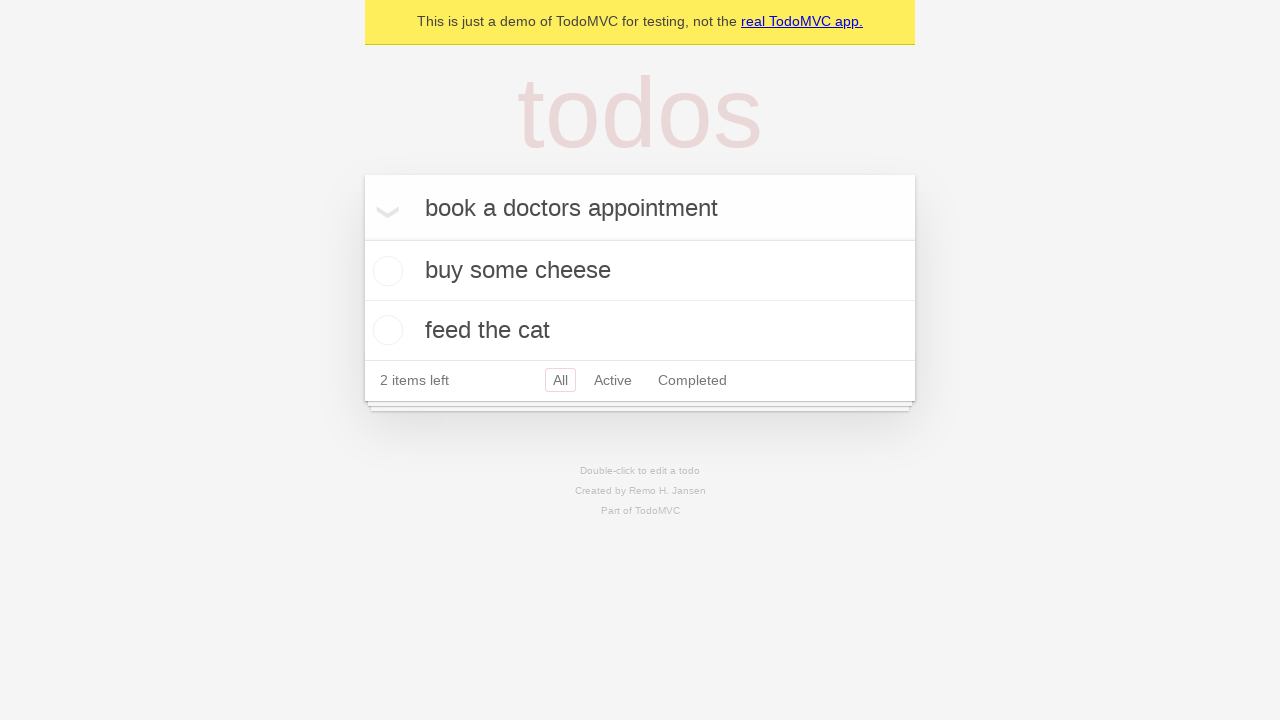

Pressed Enter to create todo 'book a doctors appointment' on internal:attr=[placeholder="What needs to be done?"i]
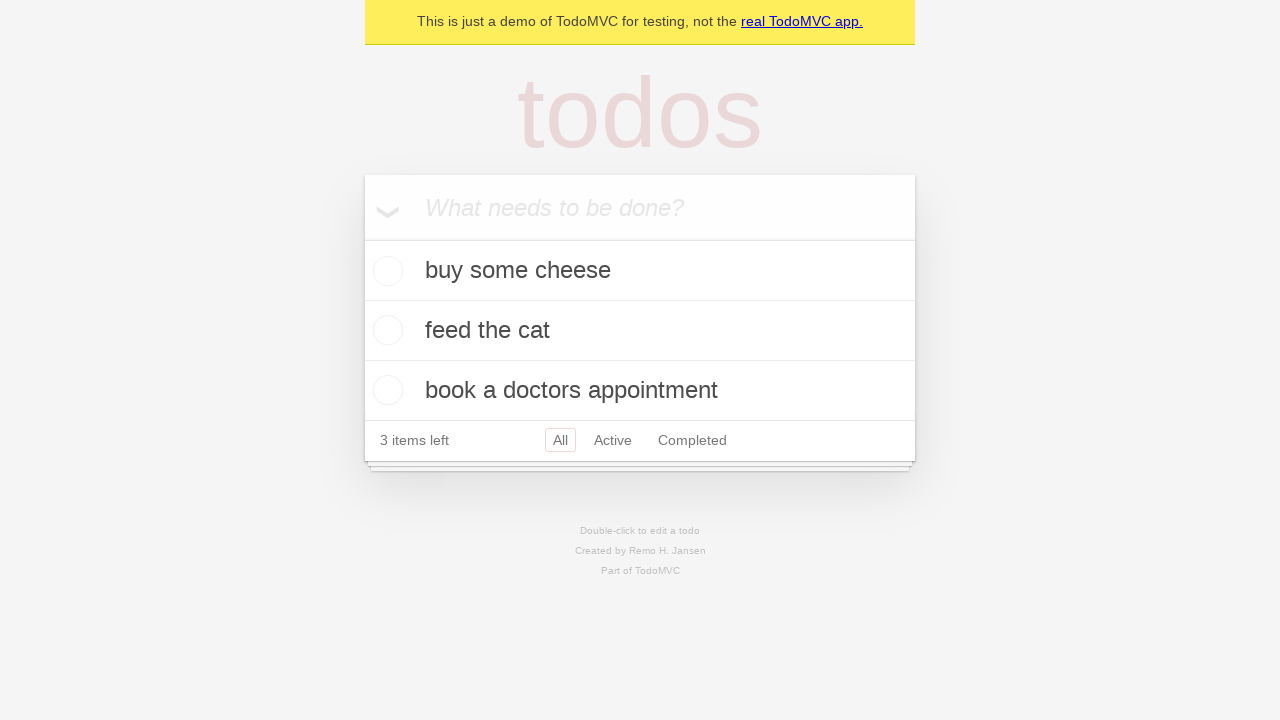

Waited for all 3 todos to be created
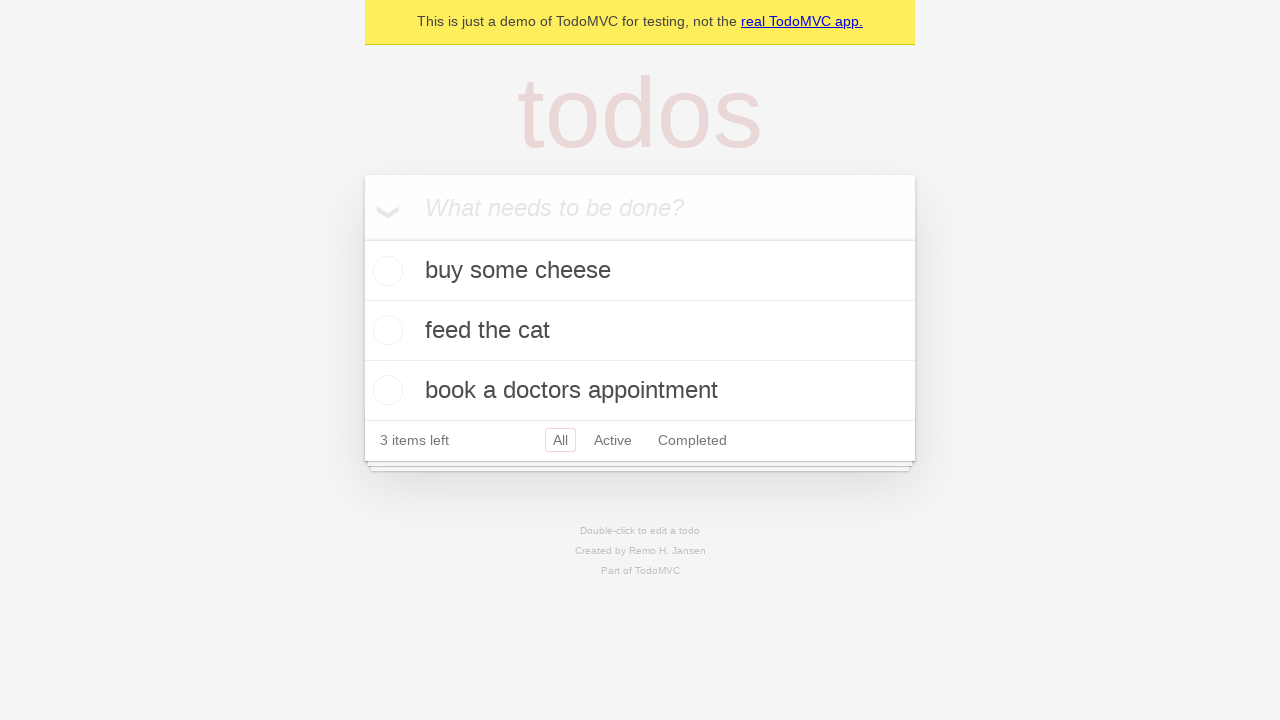

Located Active filter link
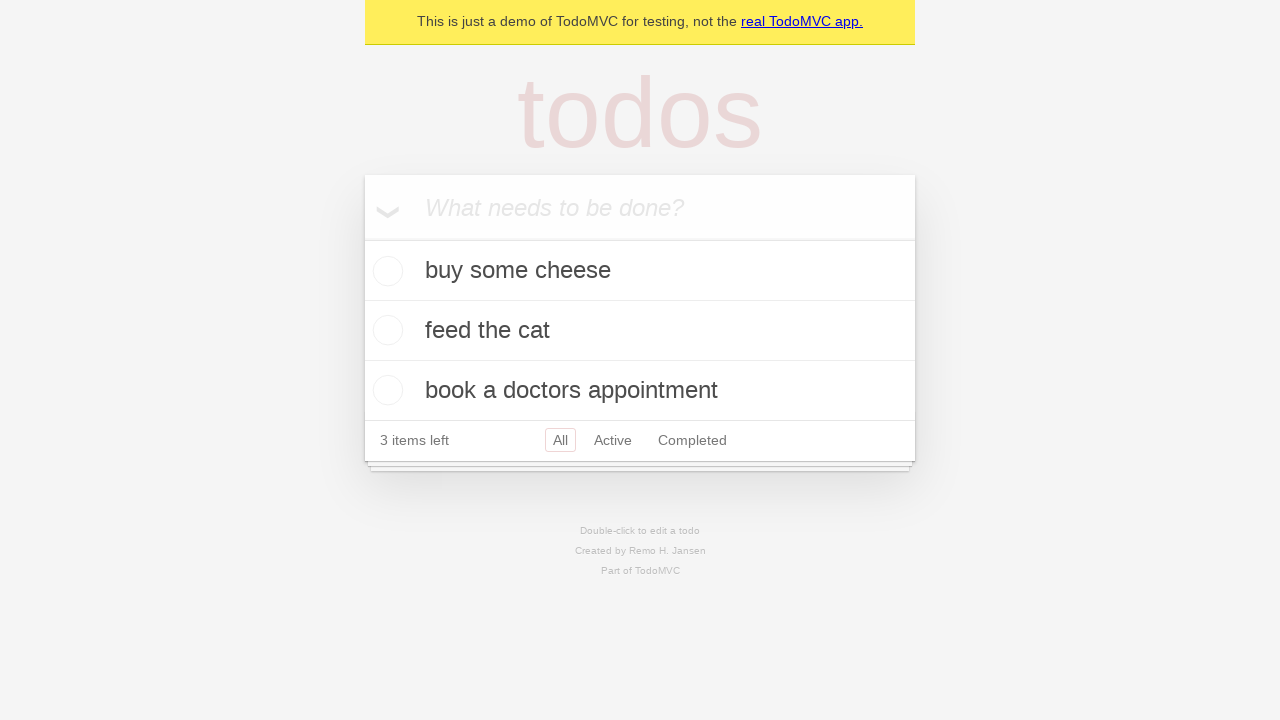

Located Completed filter link
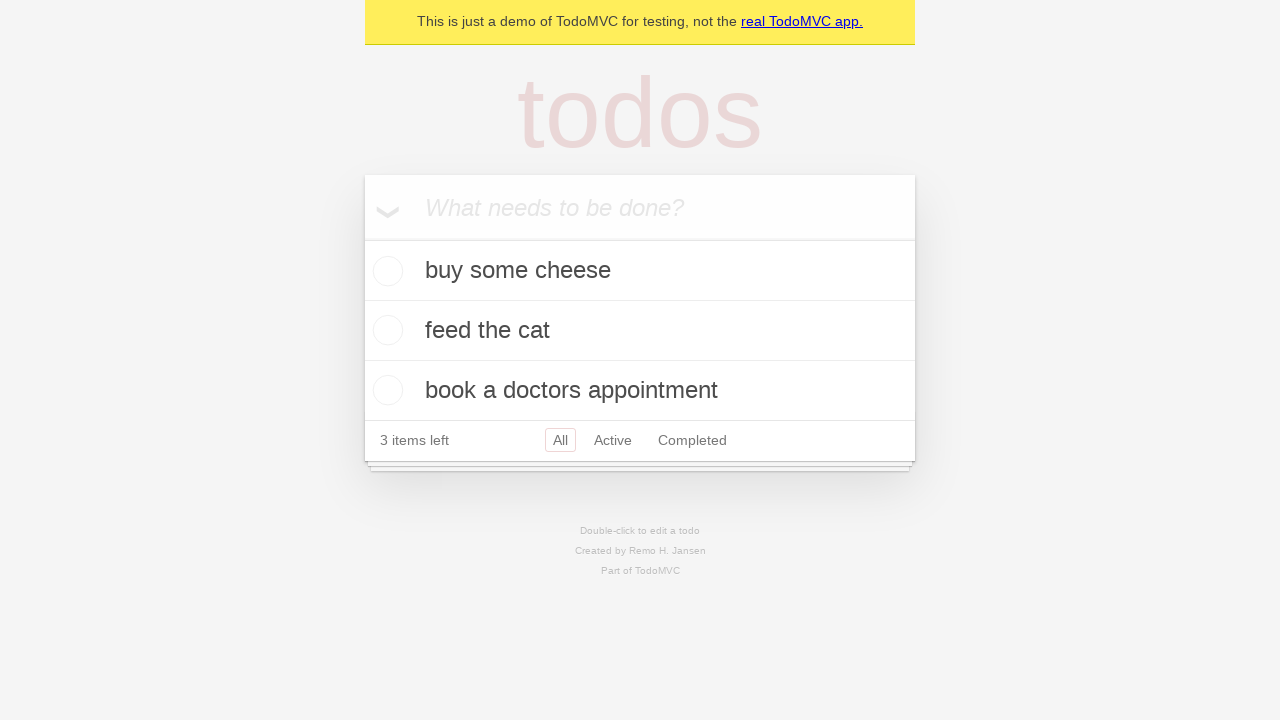

Clicked Active filter link at (613, 440) on internal:role=link[name="Active"i]
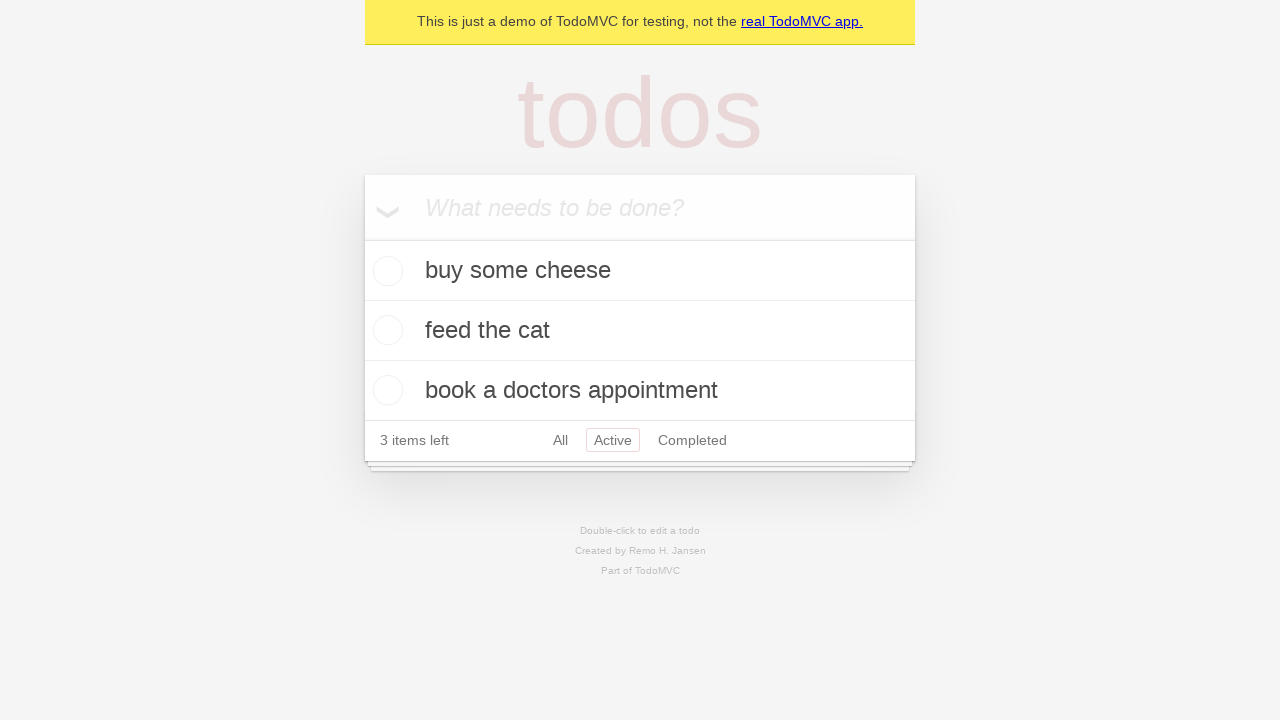

Clicked Completed filter link to verify it highlights as currently applied filter at (692, 440) on internal:role=link[name="Completed"i]
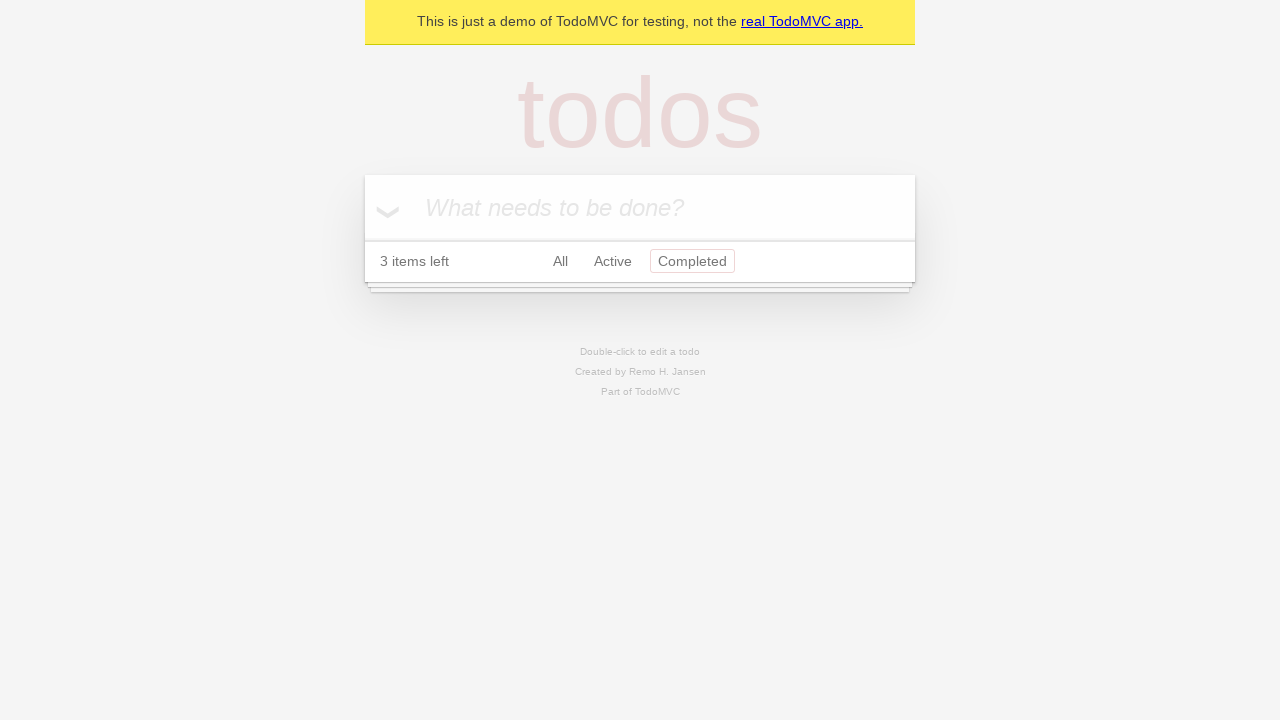

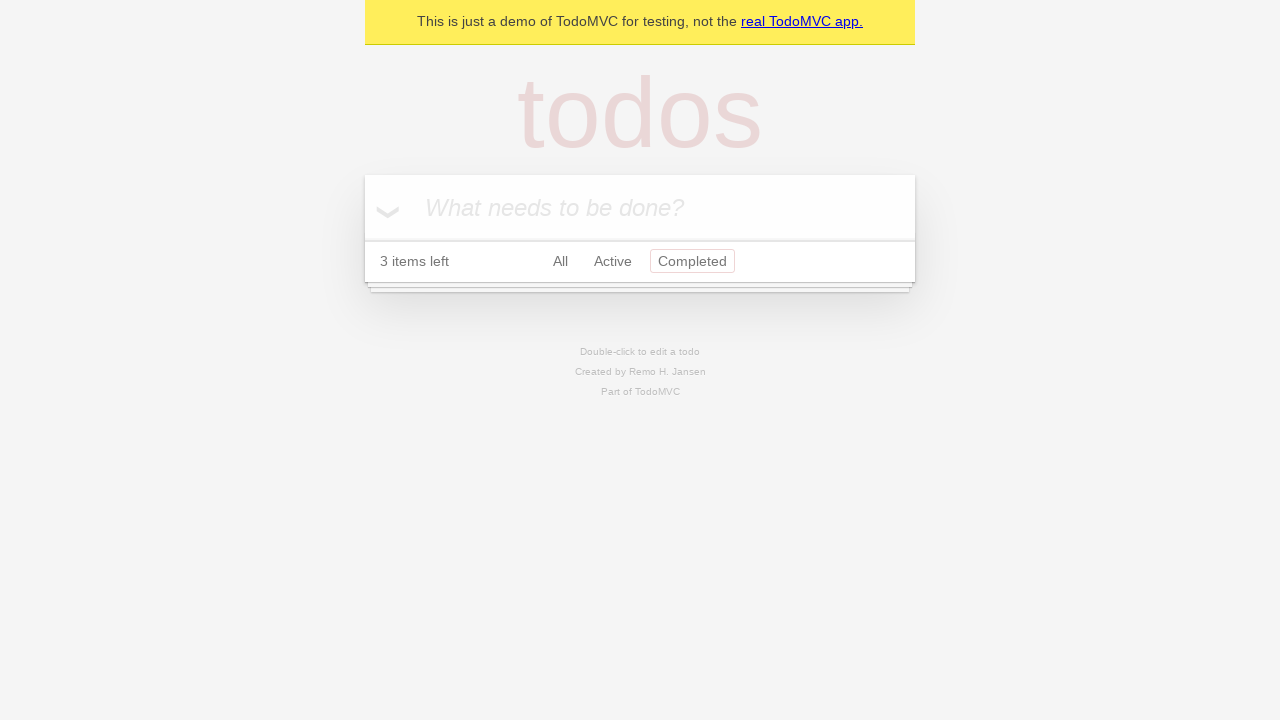